Tests adding todo items to a TodoMVC app by filling the input field and pressing Enter, then verifying the items appear in the list

Starting URL: https://demo.playwright.dev/todomvc

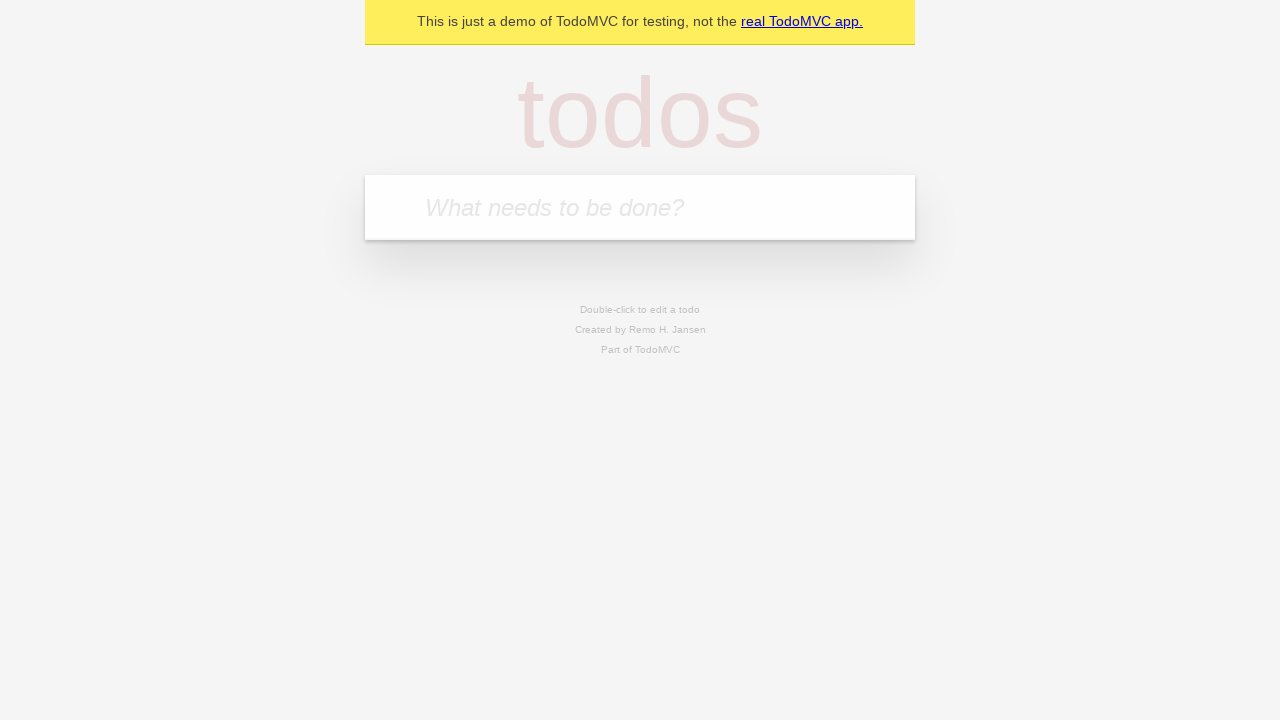

Filled input field with first todo item 'buy some cheese' on .new-todo
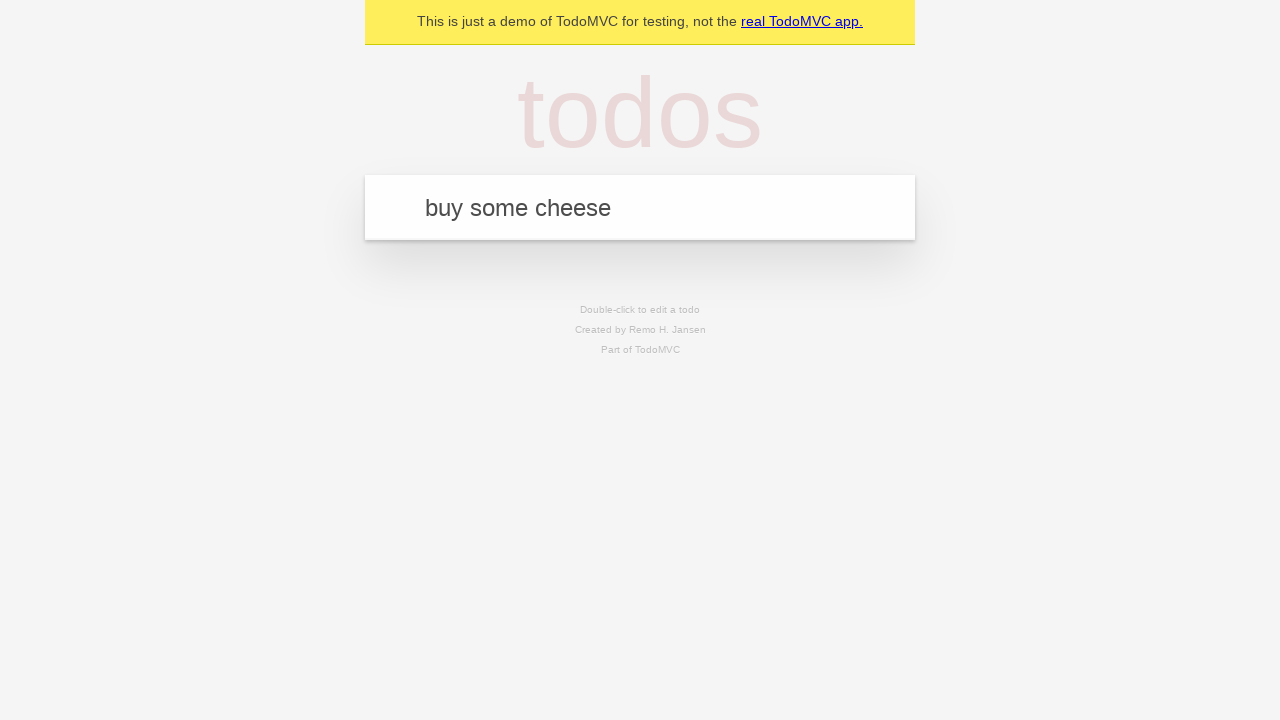

Pressed Enter to add first todo item on .new-todo
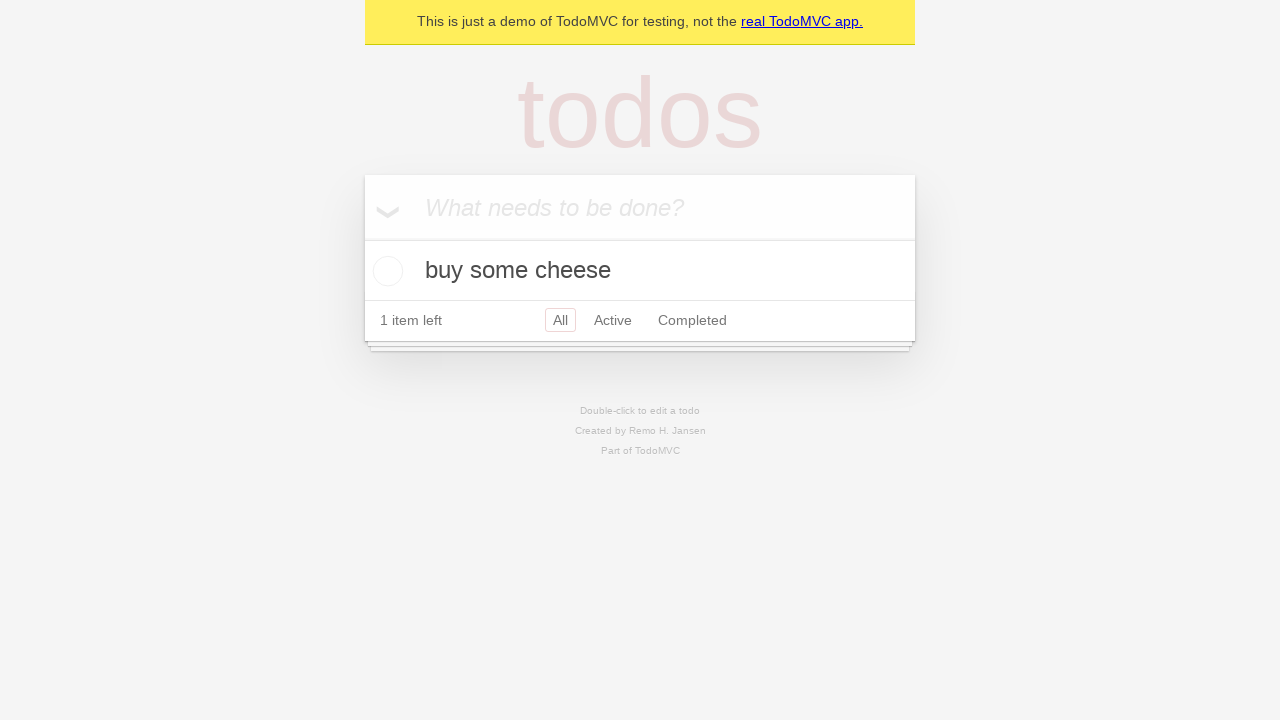

First todo item appeared in the list
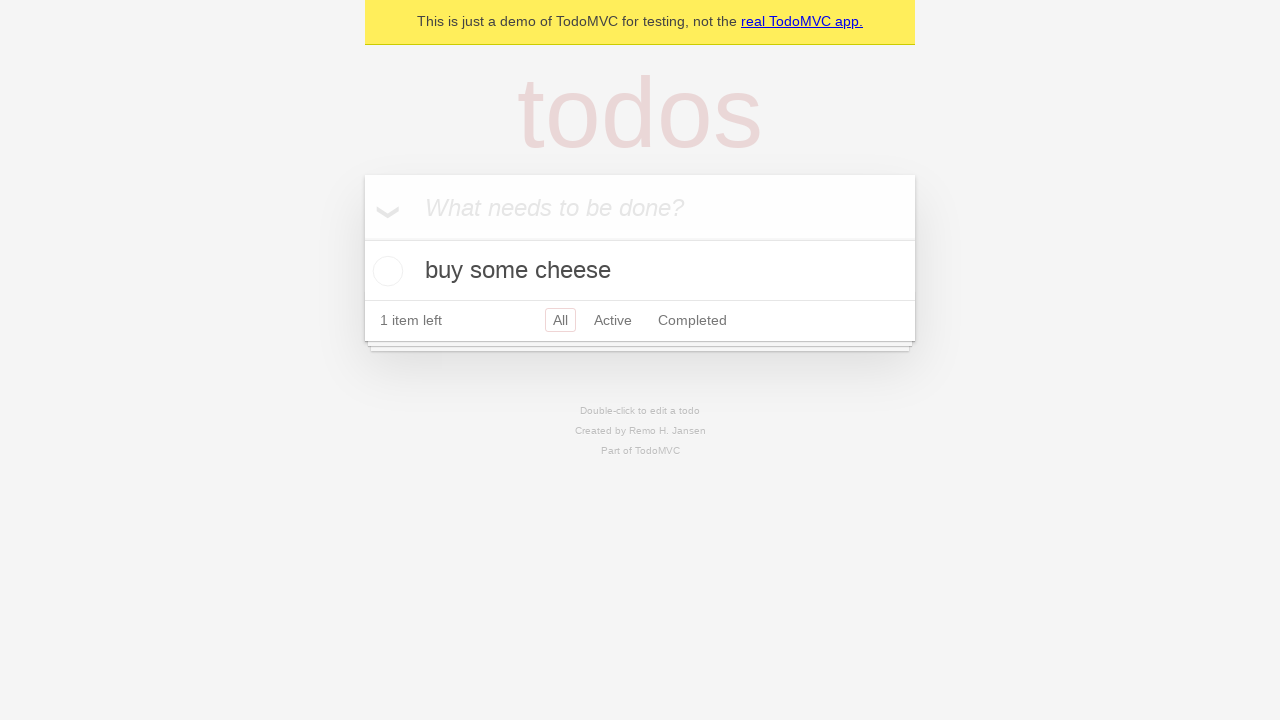

Filled input field with second todo item 'feed the cat' on .new-todo
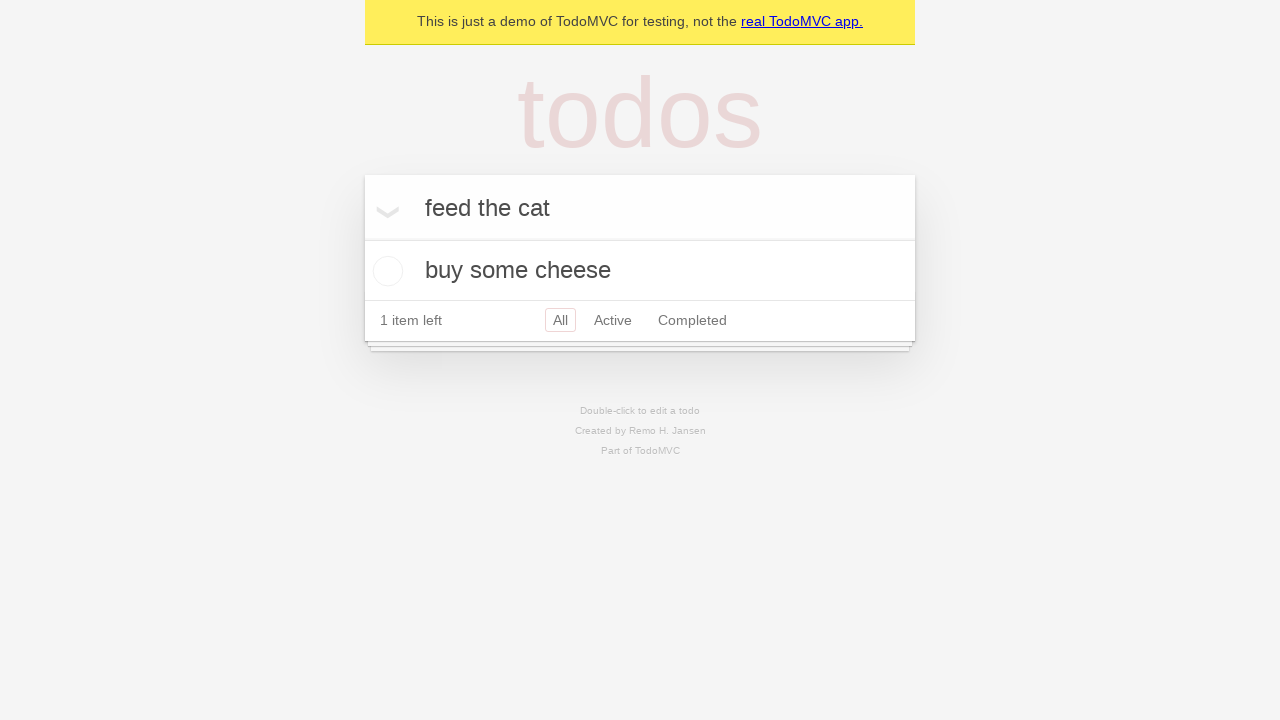

Pressed Enter to add second todo item on .new-todo
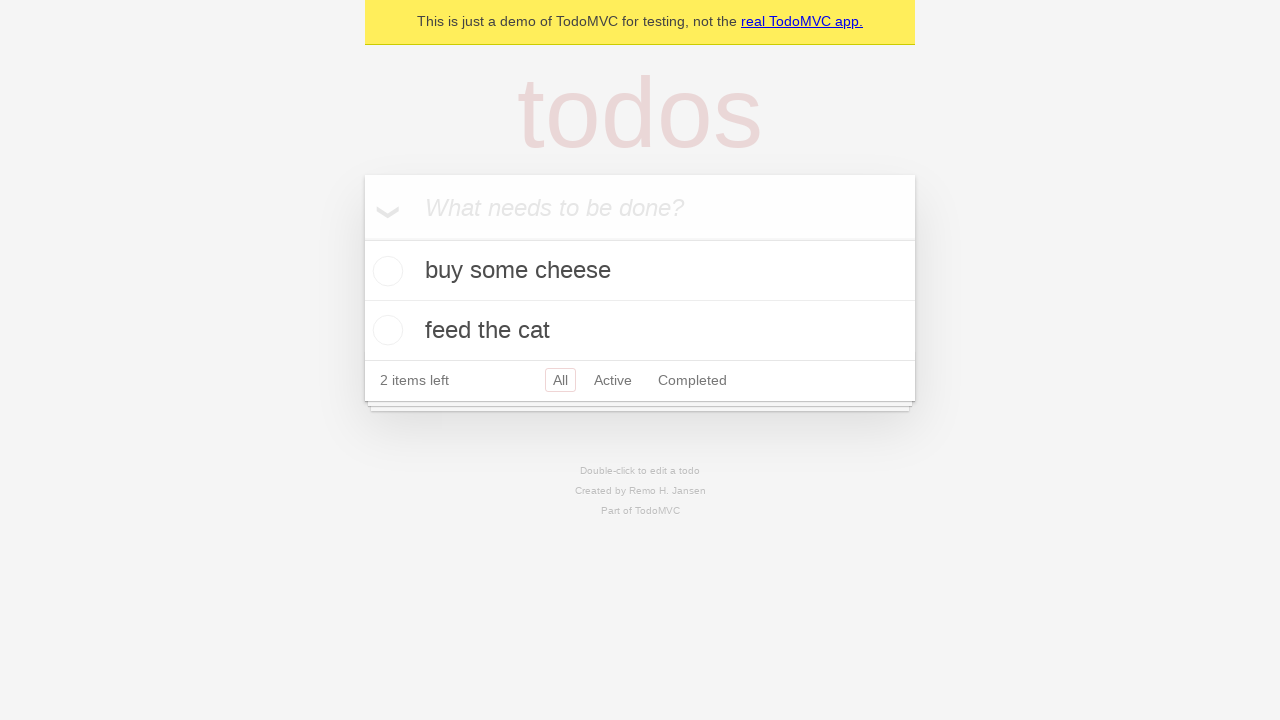

Second todo item appeared in the list
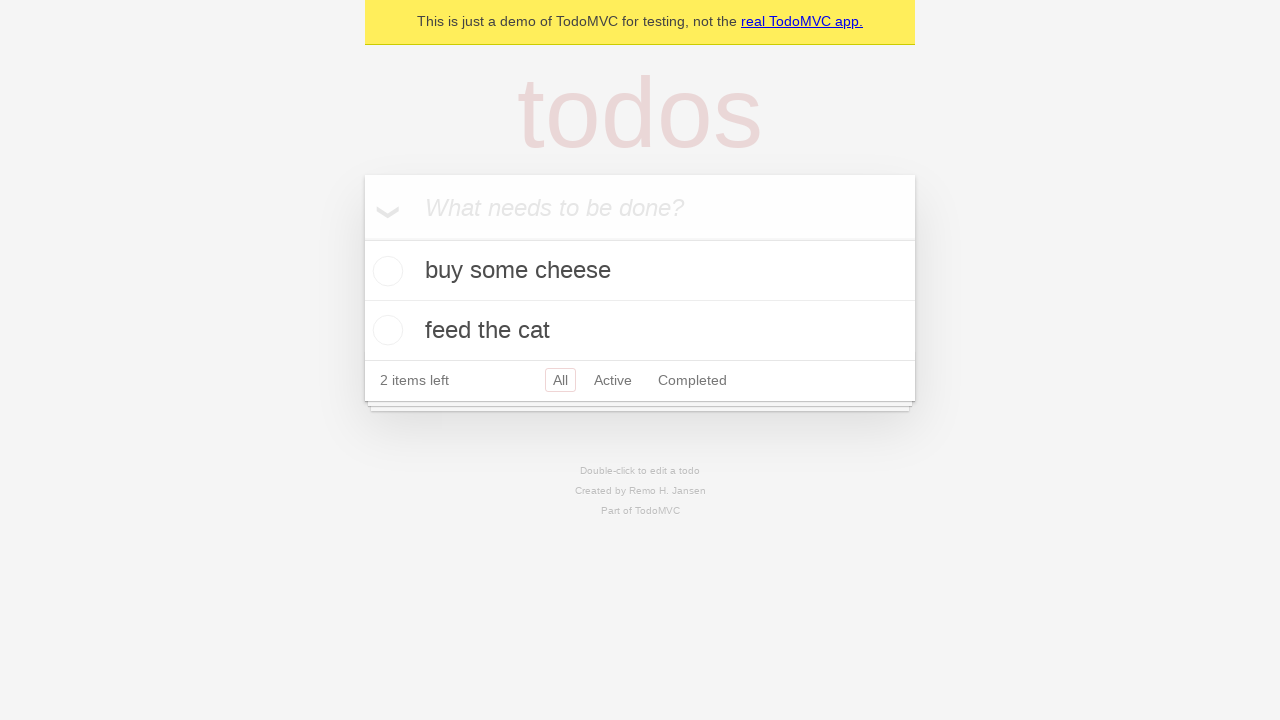

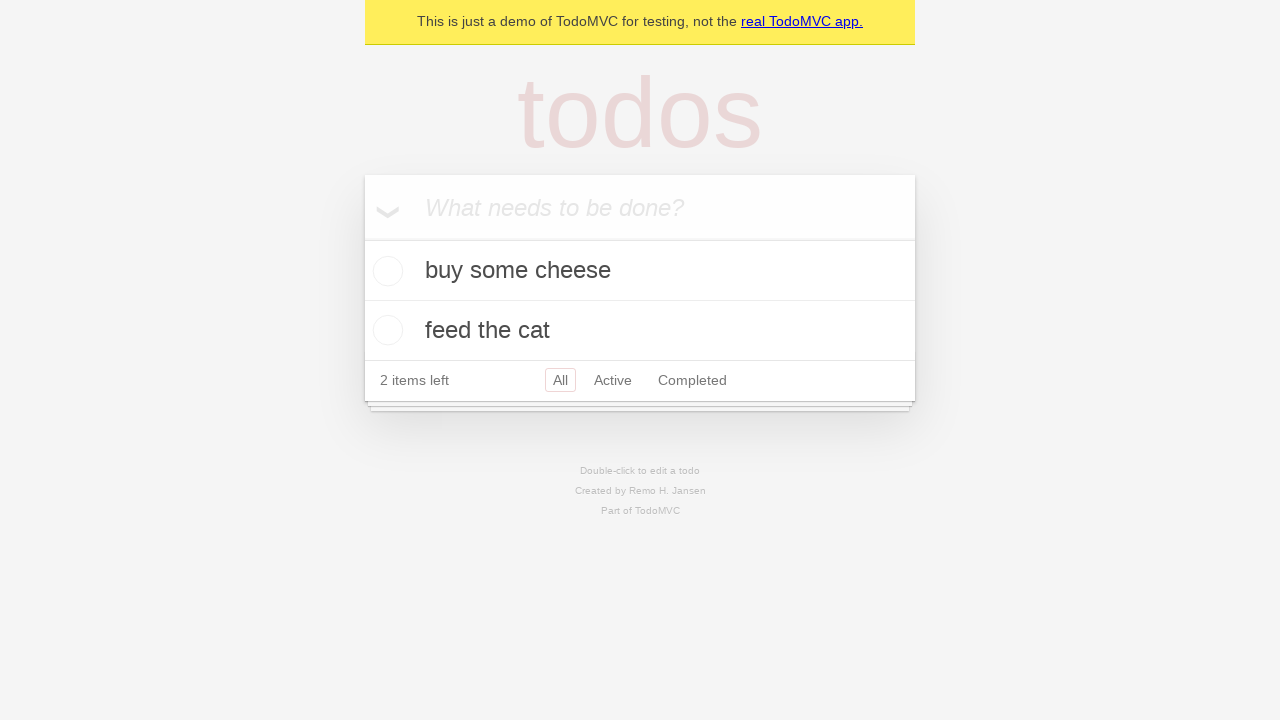